Extracts two numbers from the page, calculates their sum, selects the result from a dropdown menu, and submits the form

Starting URL: https://suninjuly.github.io/selects1.html

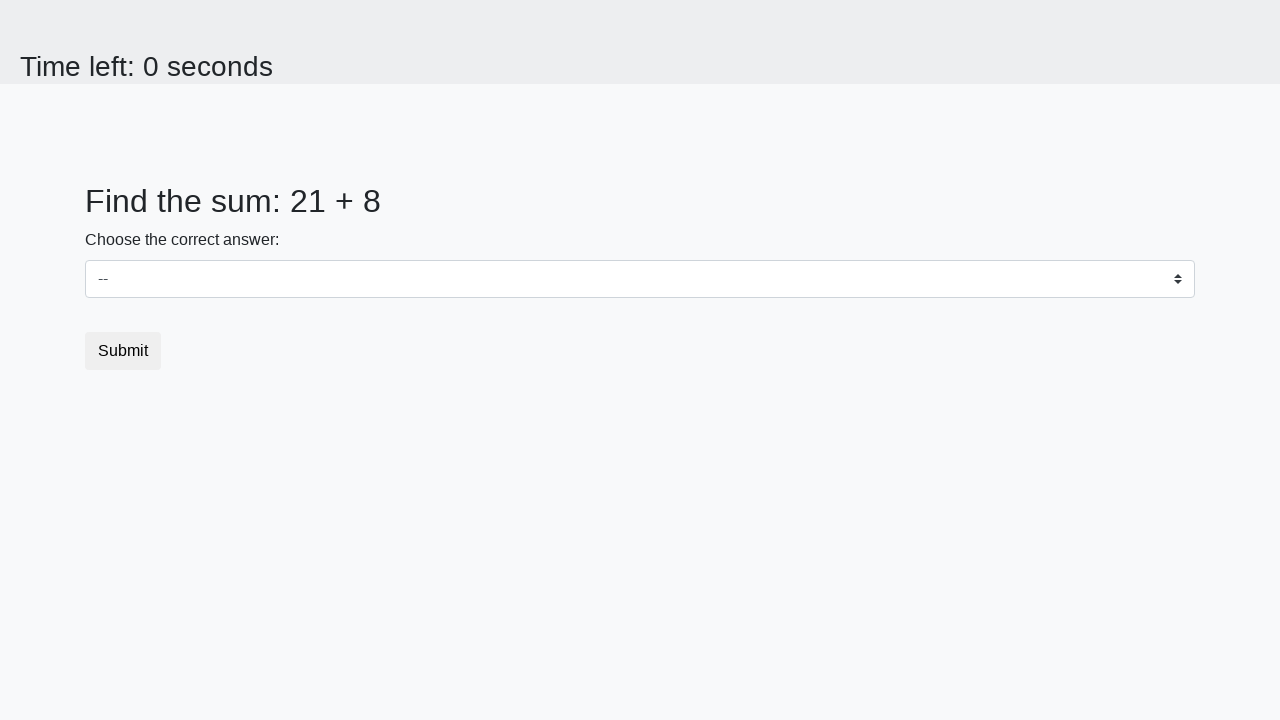

Extracted first number from #num1 element
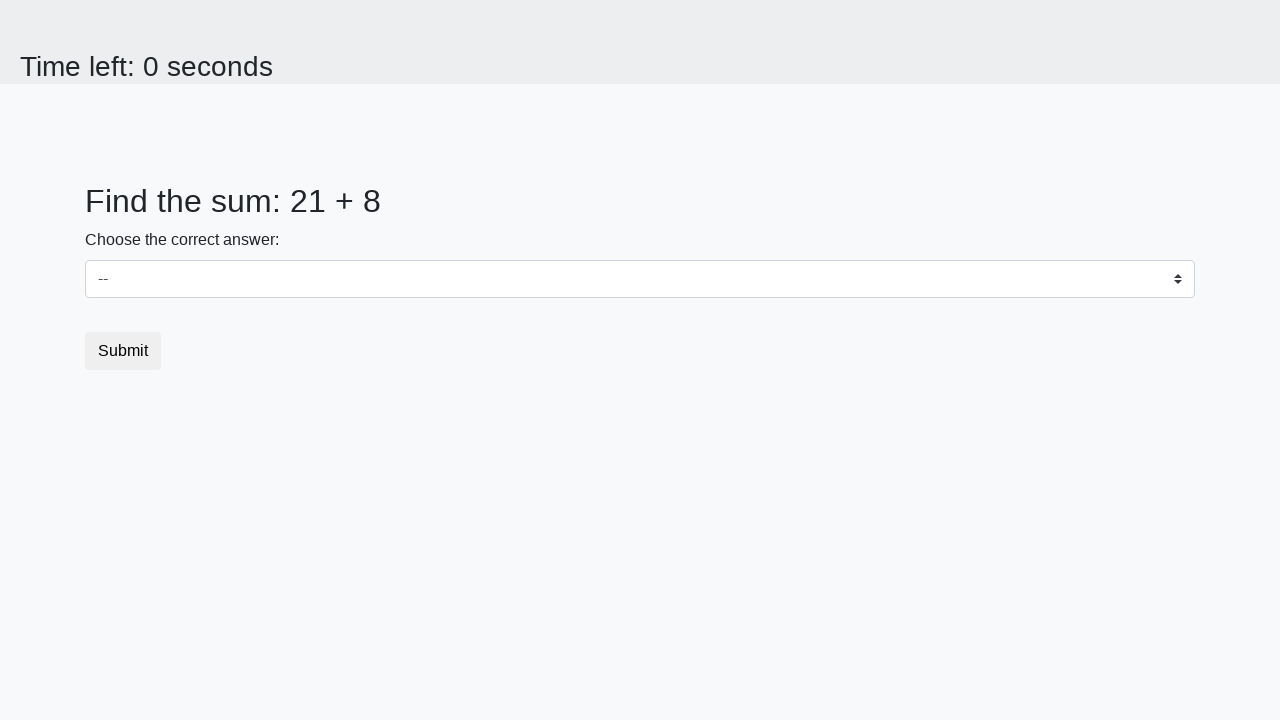

Extracted second number from #num2 element
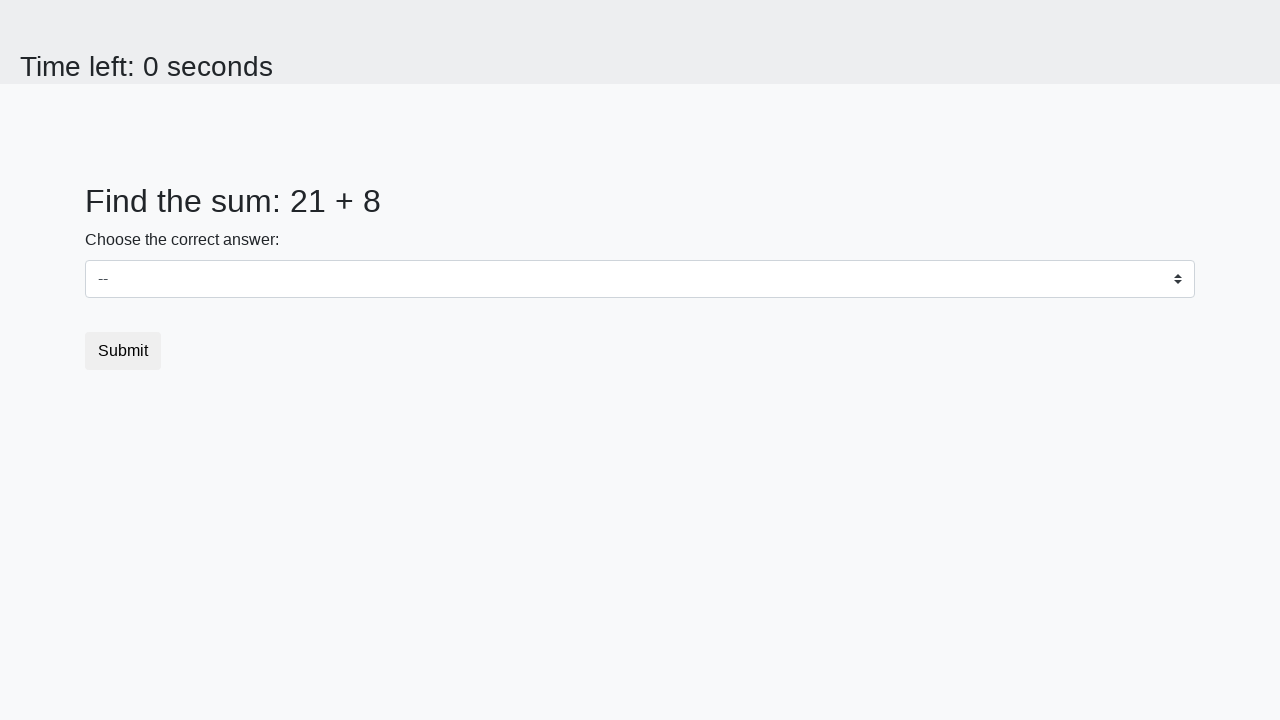

Calculated sum of numbers: 21 + 8 = 29
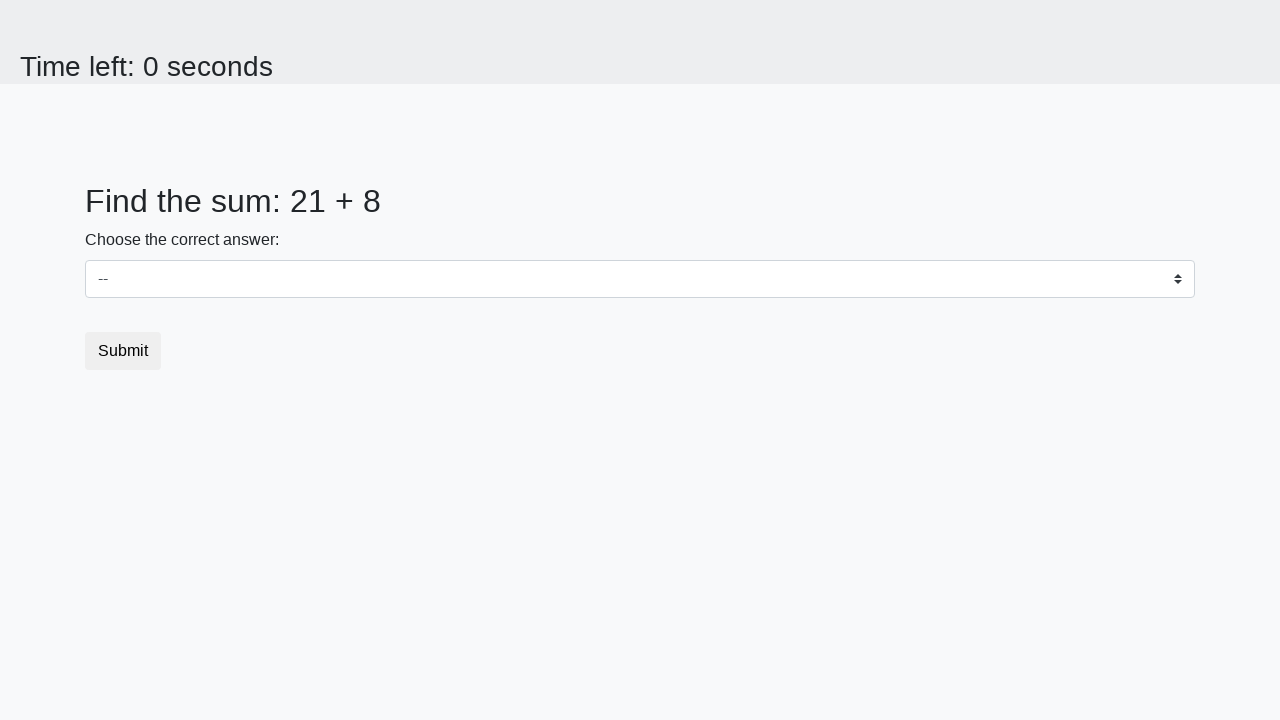

Selected calculated result '29' from dropdown menu on #dropdown
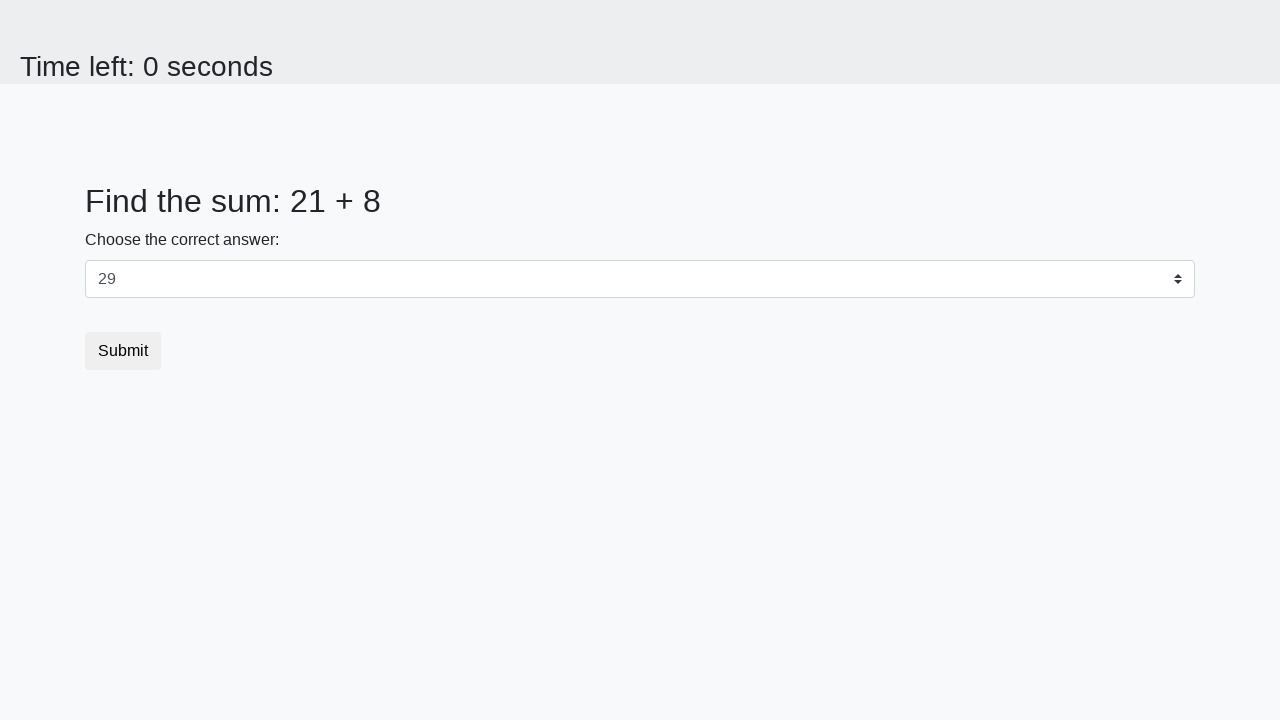

Clicked submit button to submit the form at (123, 351) on .btn
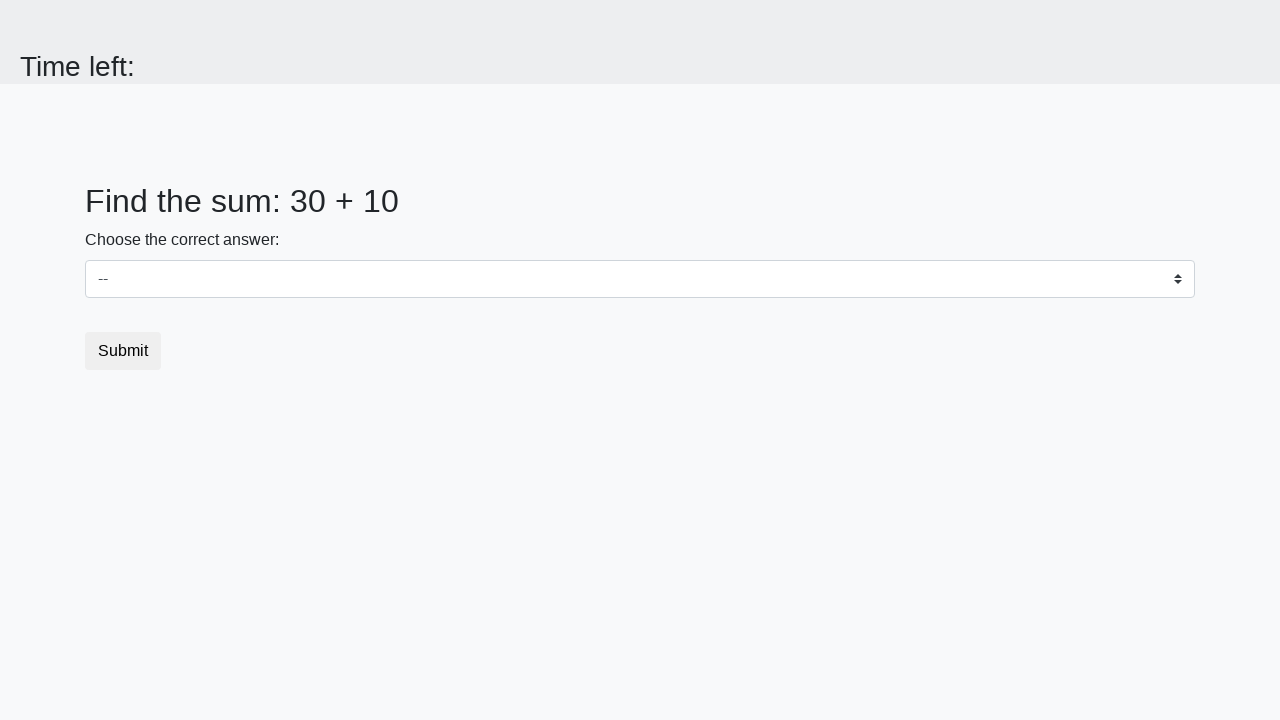

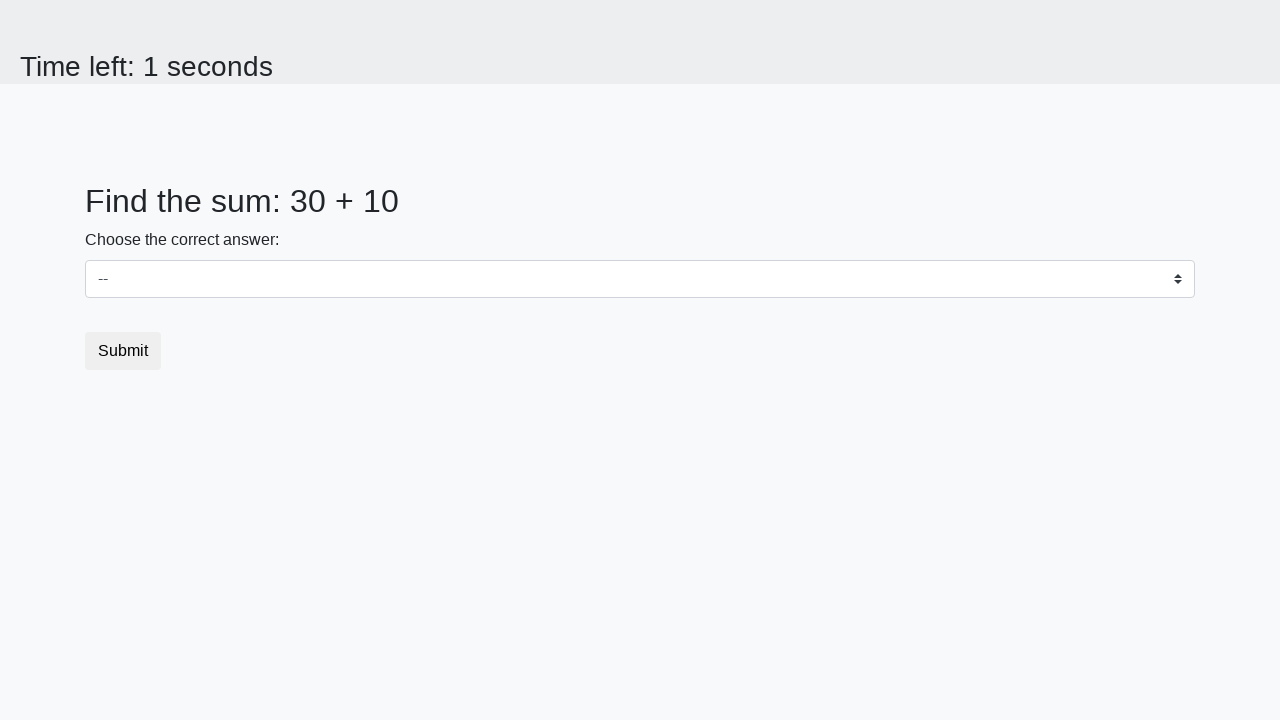